Tests various form interactions including checking radio buttons, checkboxes, and clicking a button to open a window

Starting URL: https://www.letskodeit.com/practice

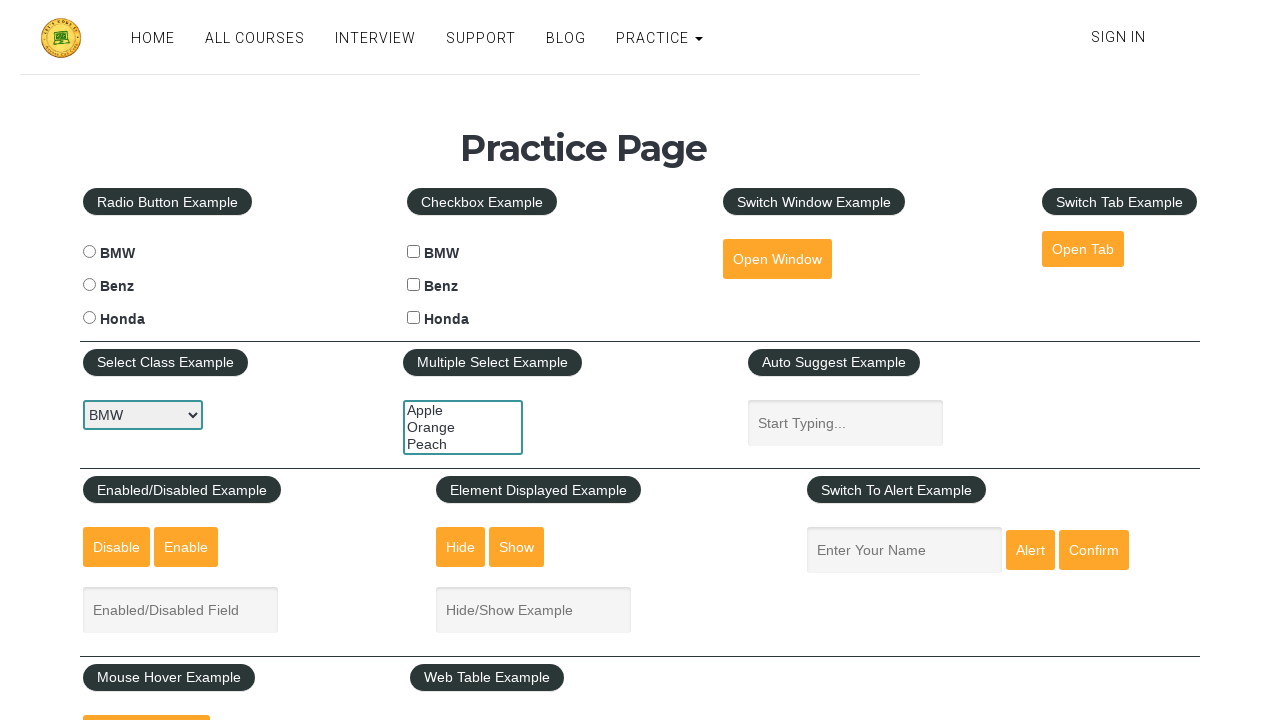

Checked BMW radio button at (89, 252) on #bmwradio
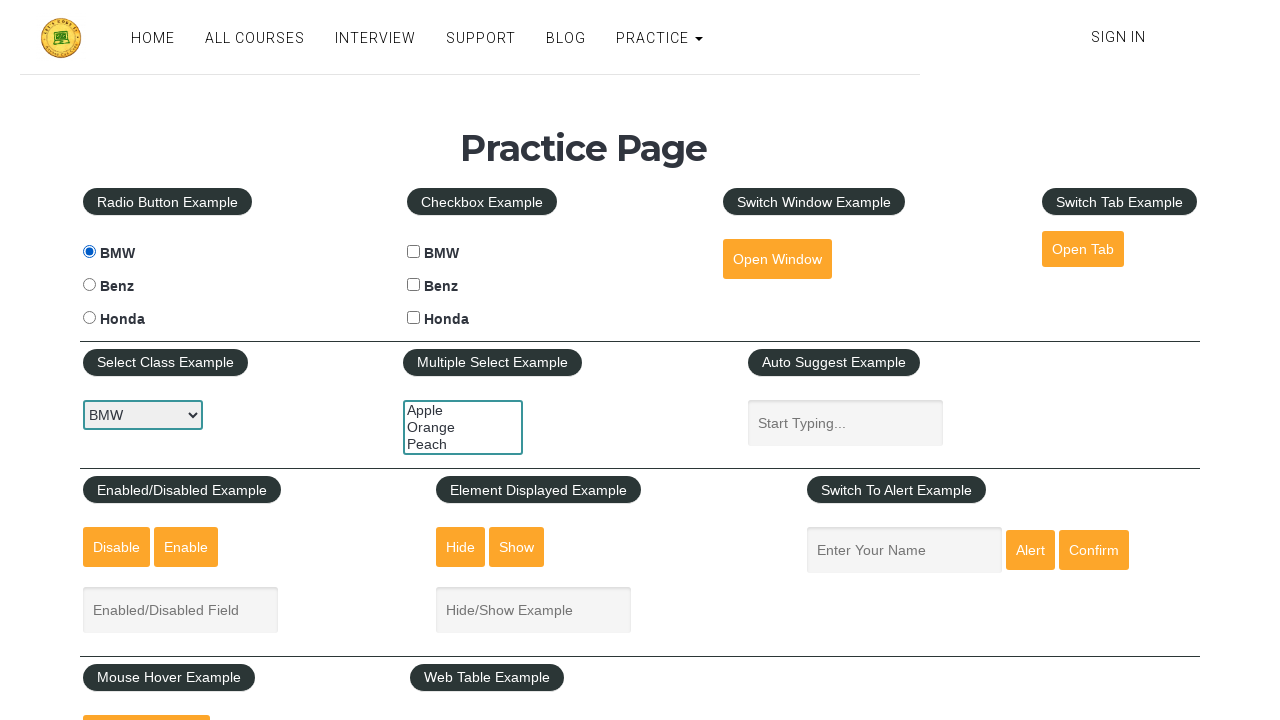

Page reached 'load' state
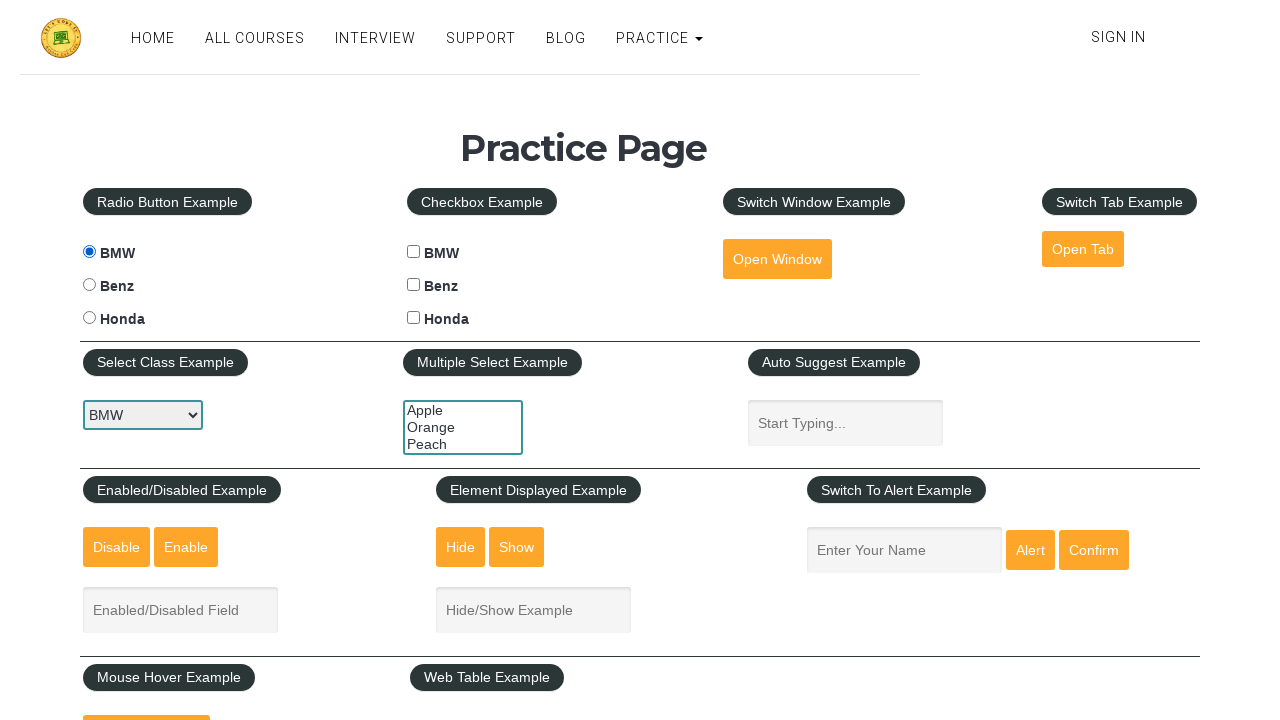

Page reached 'domcontentloaded' state
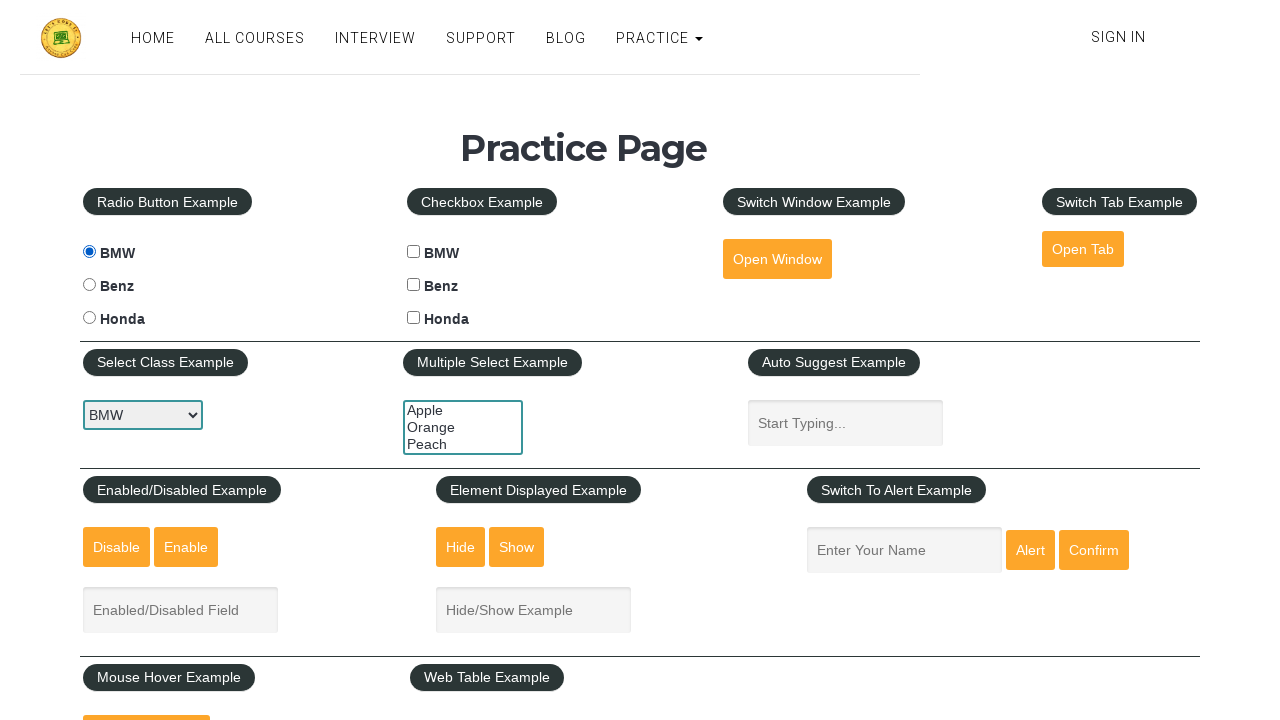

Page reached 'networkidle' state
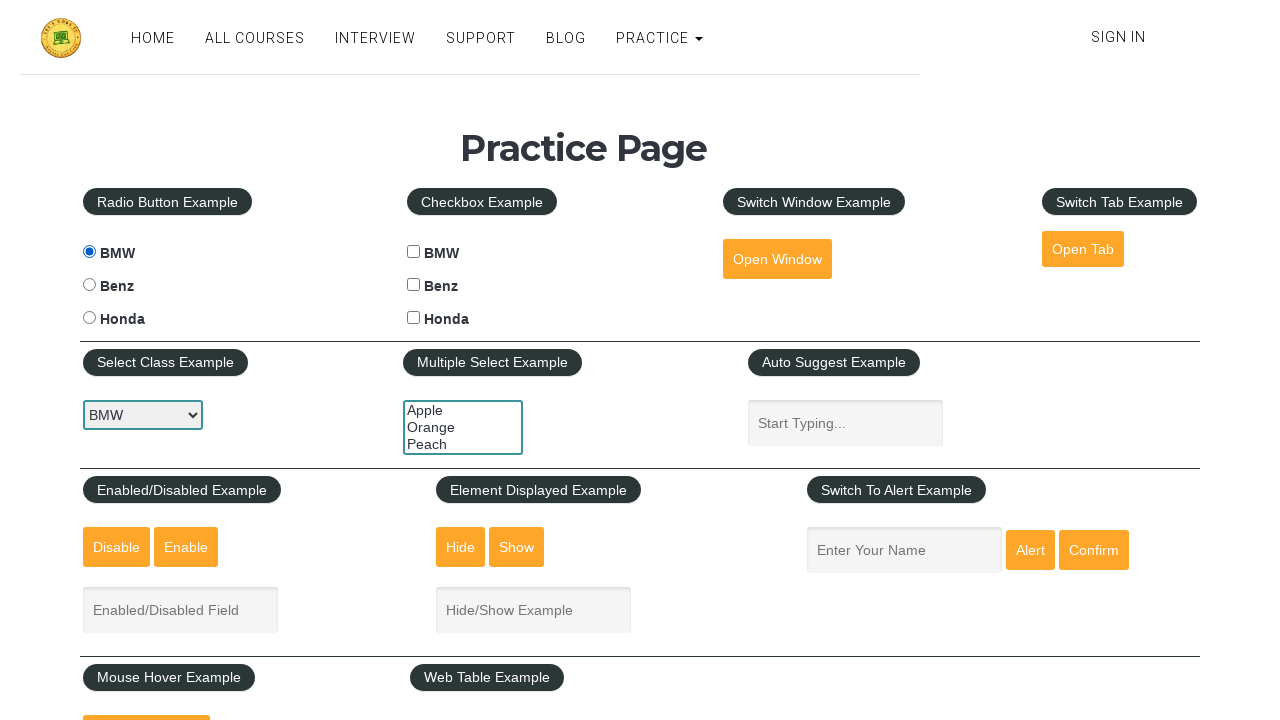

Checked Benz checkbox (first time) at (414, 285) on #benzcheck
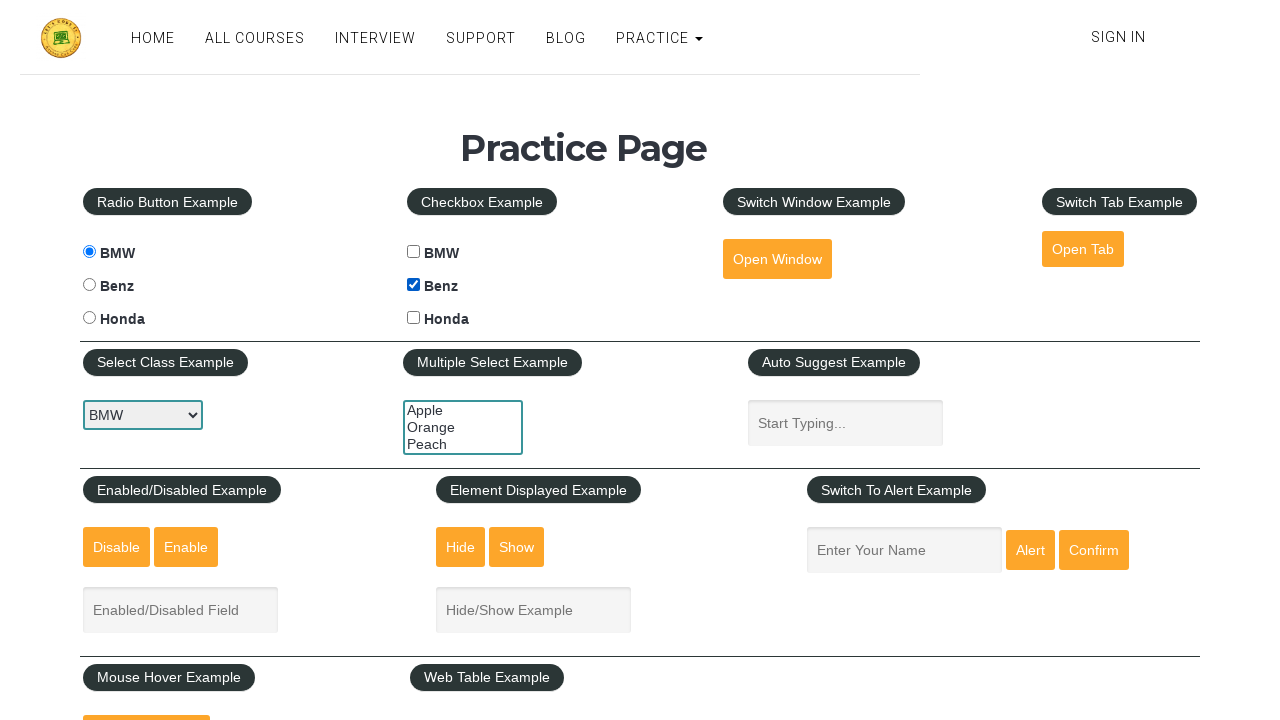

Checked Benz checkbox (second time) on #benzcheck
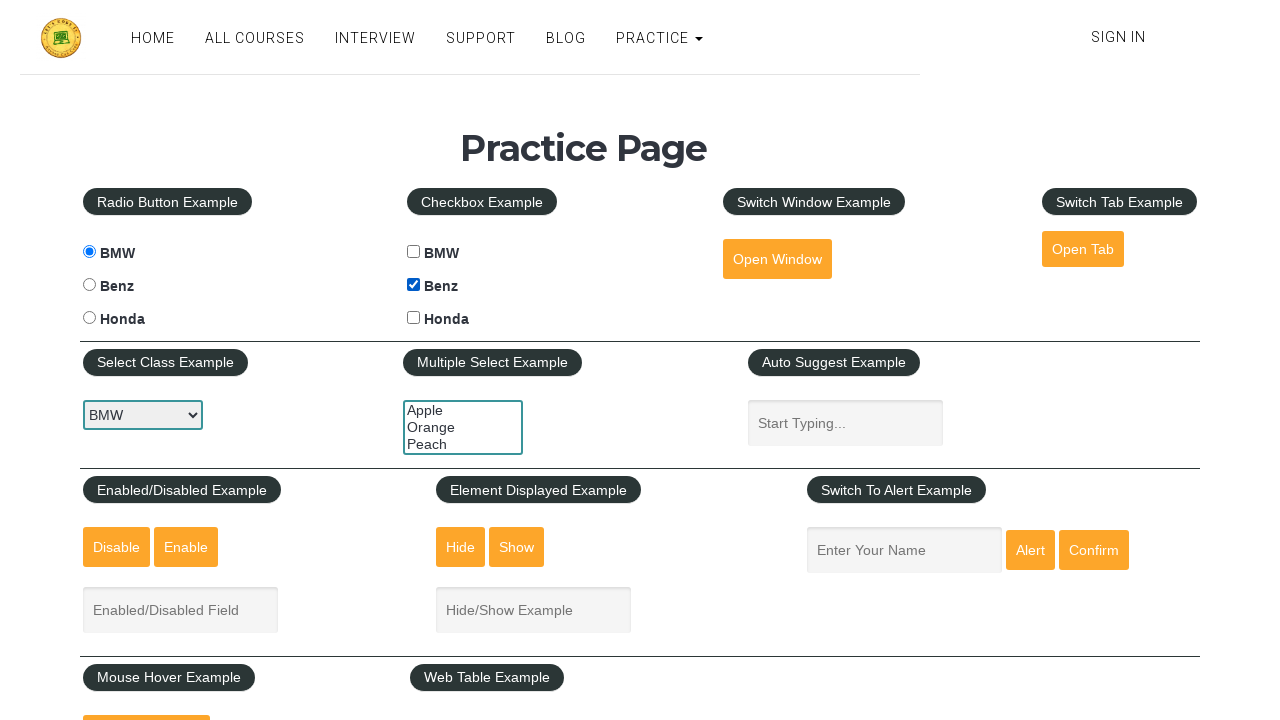

Clicked 'Open Window' button to open new window at (777, 259) on internal:role=button[name="Open Window"i]
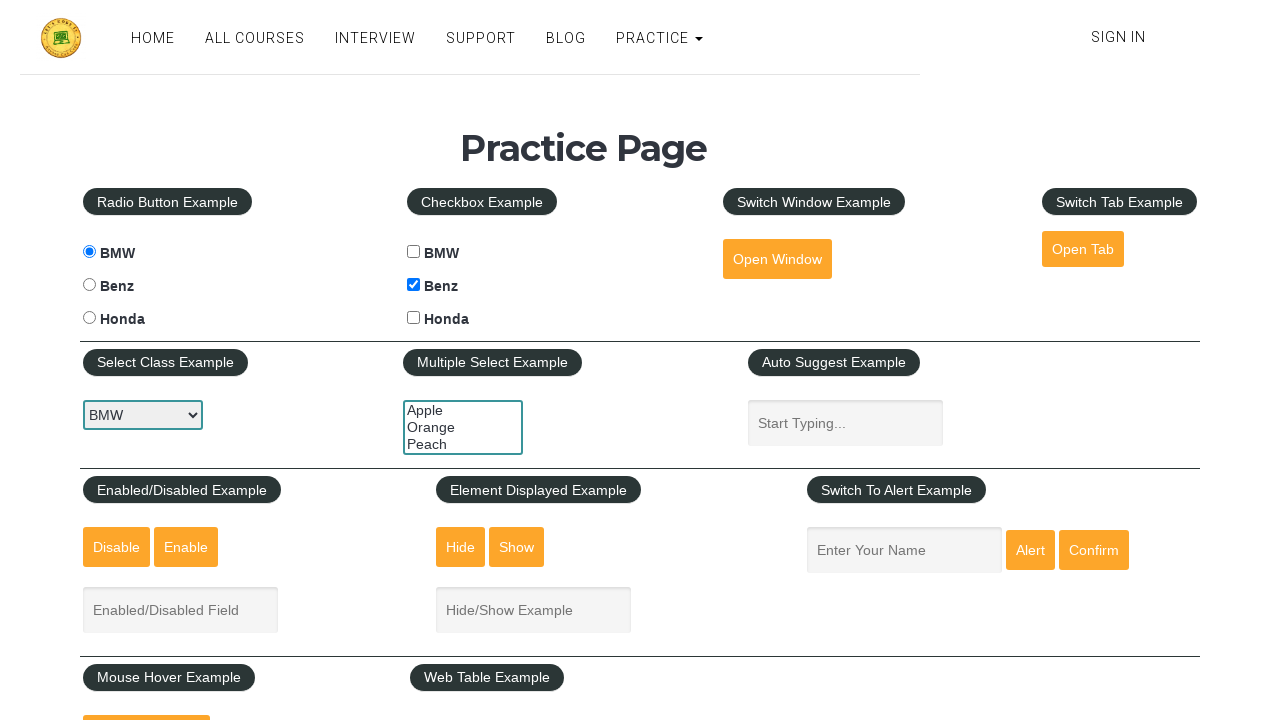

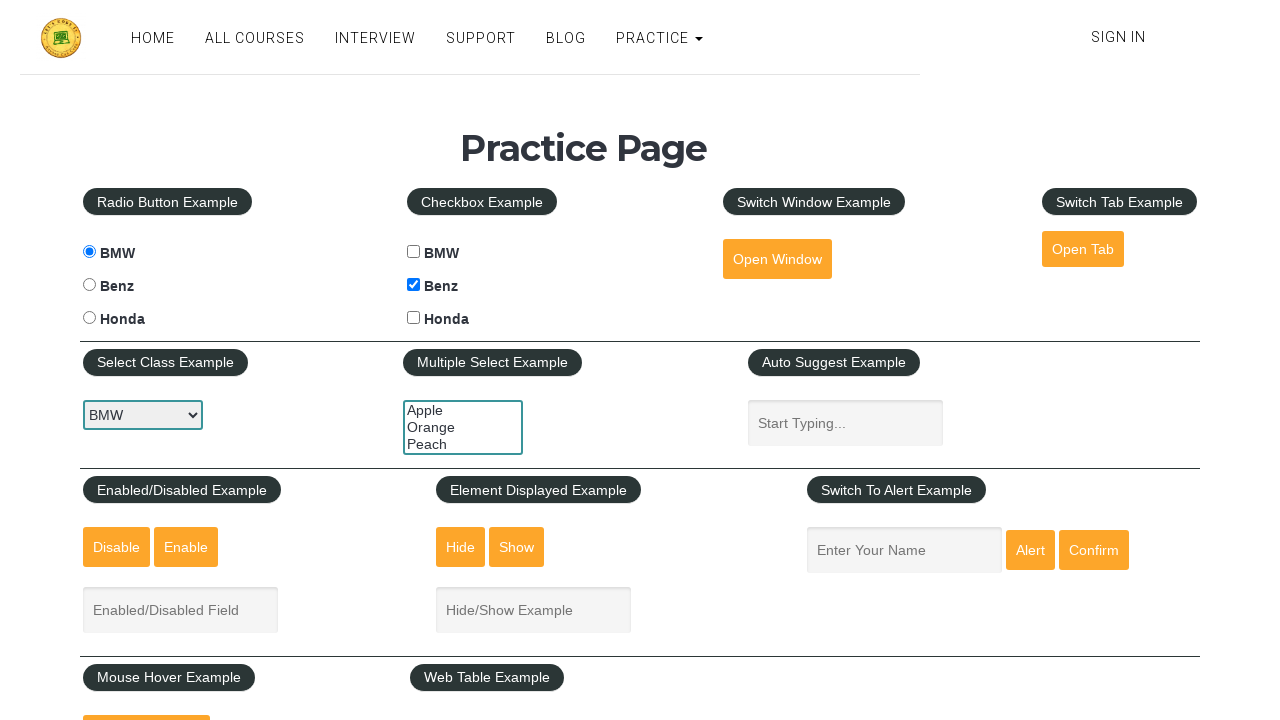